Tests browser navigation features by visiting Etsy and Tesla websites, performing back/forward/refresh navigation operations, and retrieving page titles and URLs

Starting URL: https://www.etsy.com

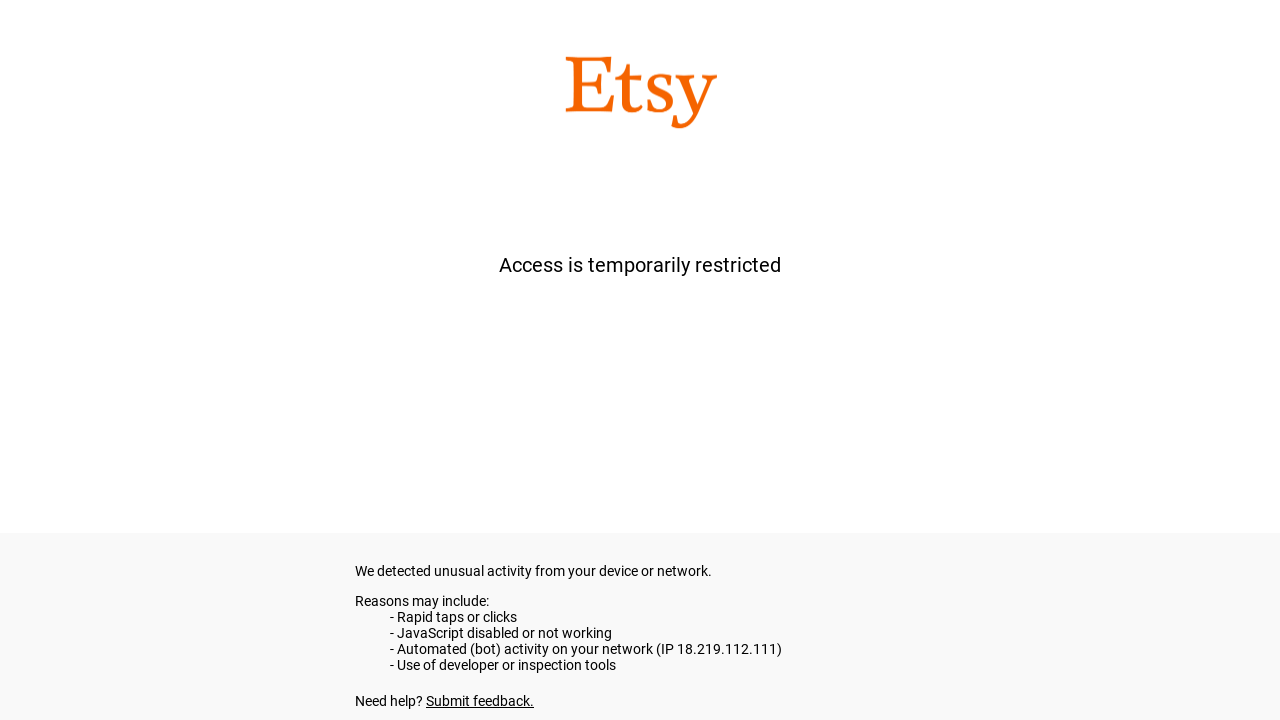

Navigated back to previous page
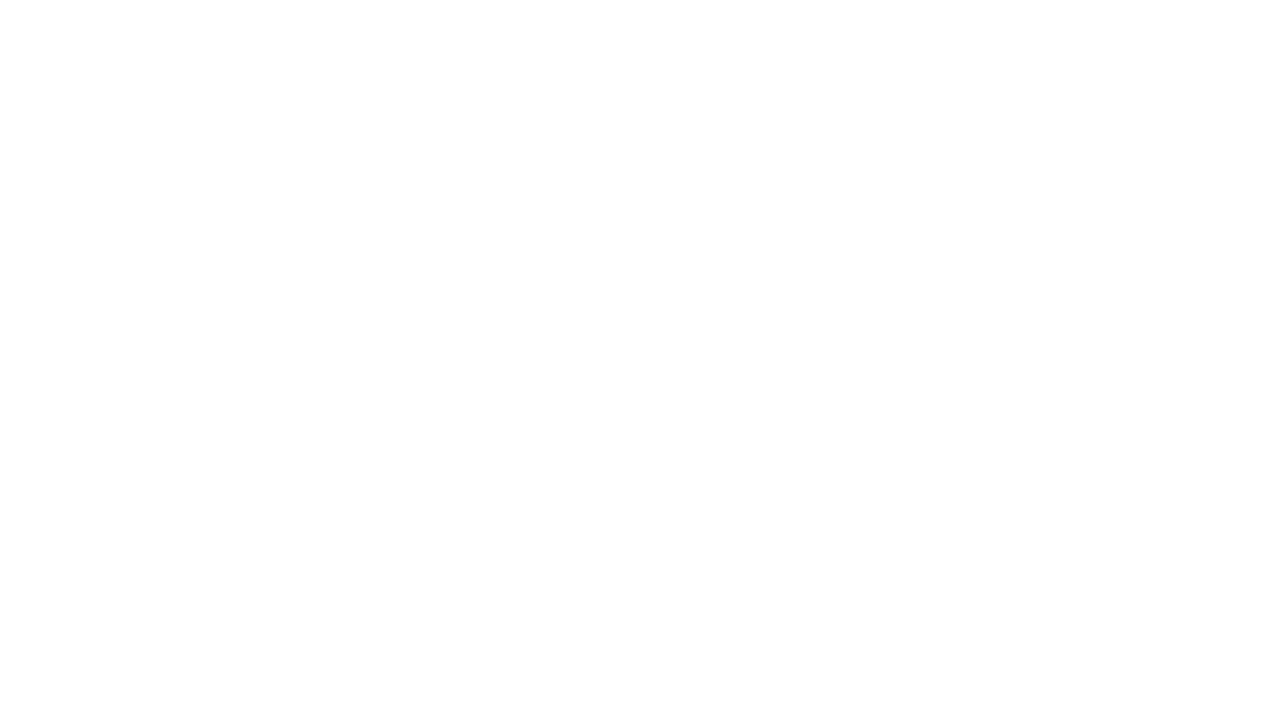

Navigated forward to Etsy
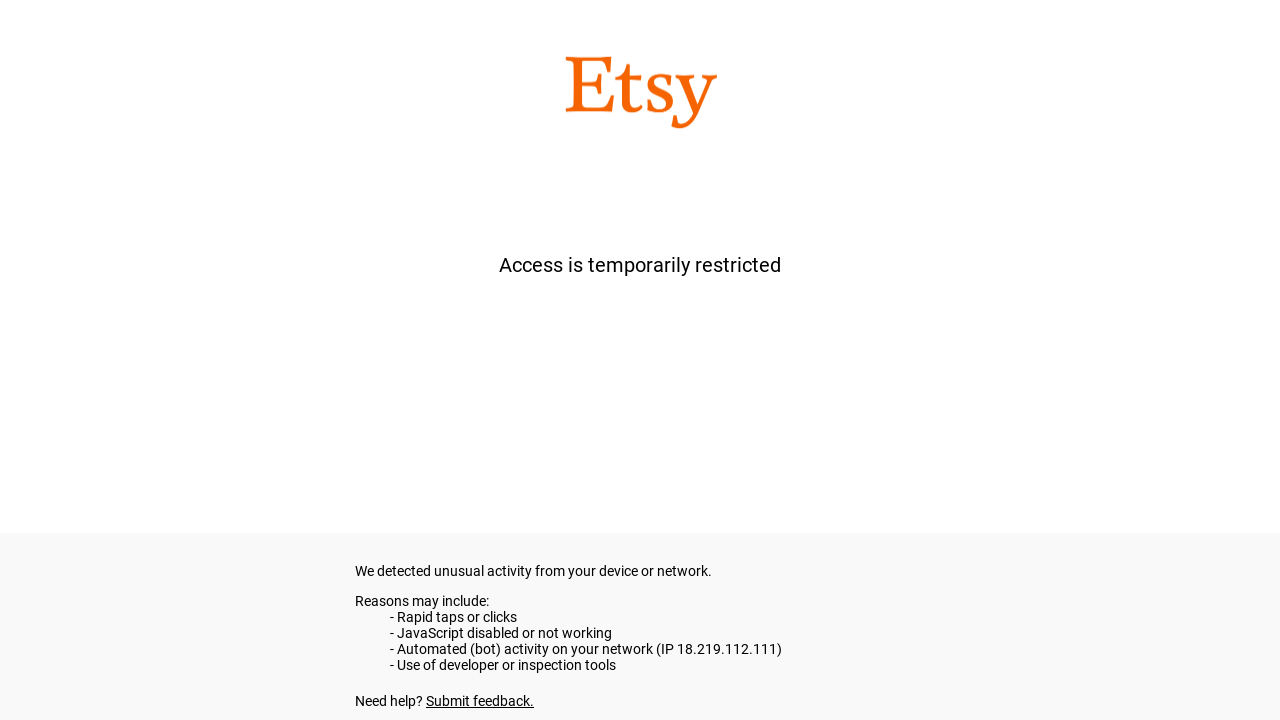

Refreshed the current Etsy page
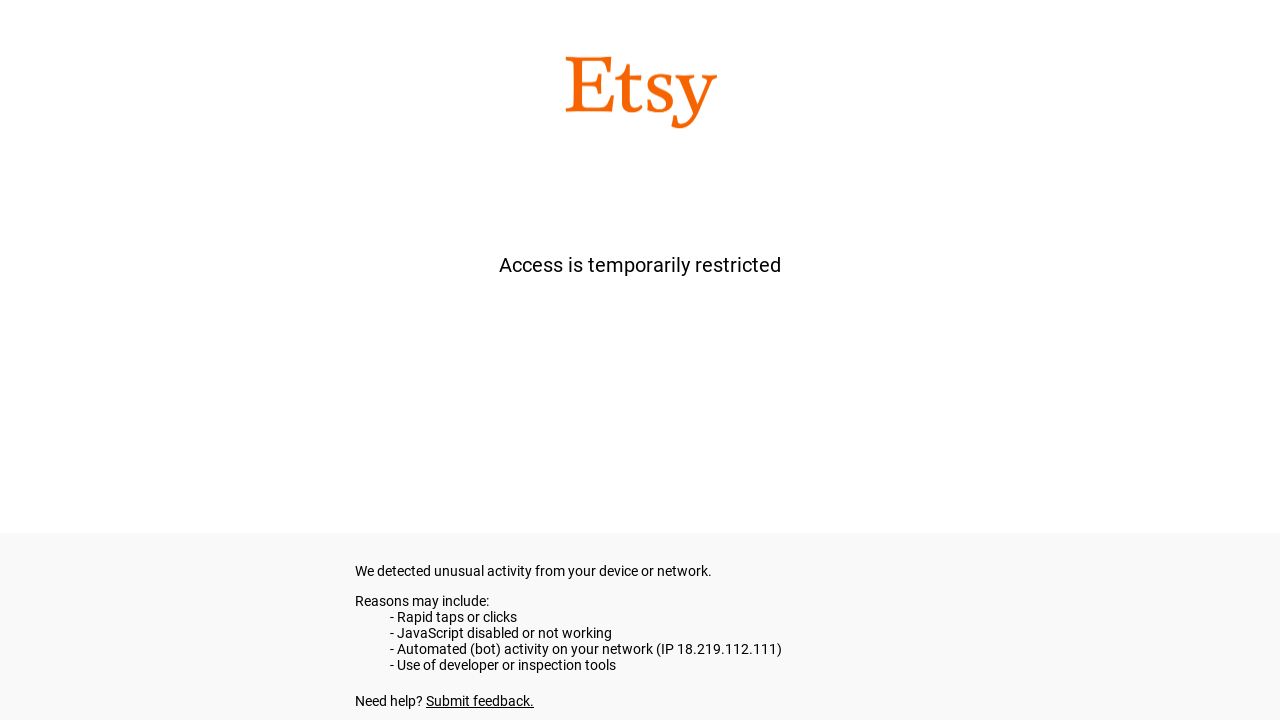

Retrieved Etsy page title
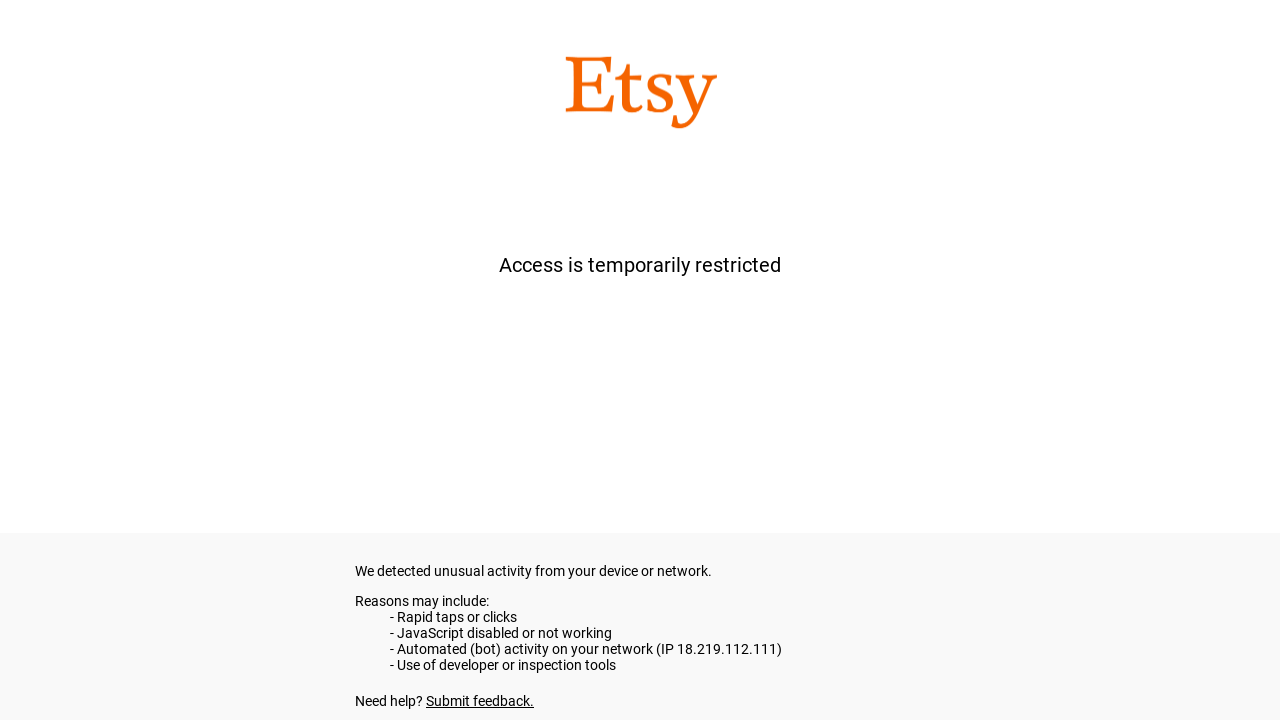

Retrieved Etsy page URL
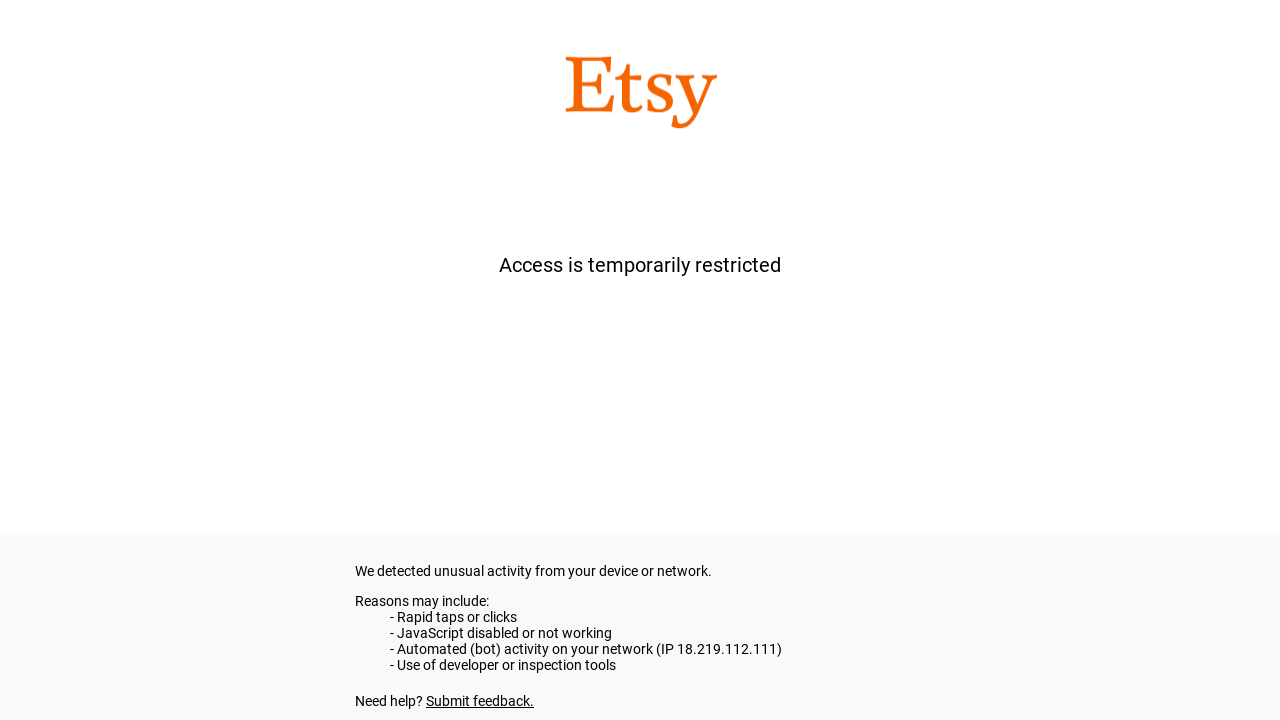

Navigated to Tesla website
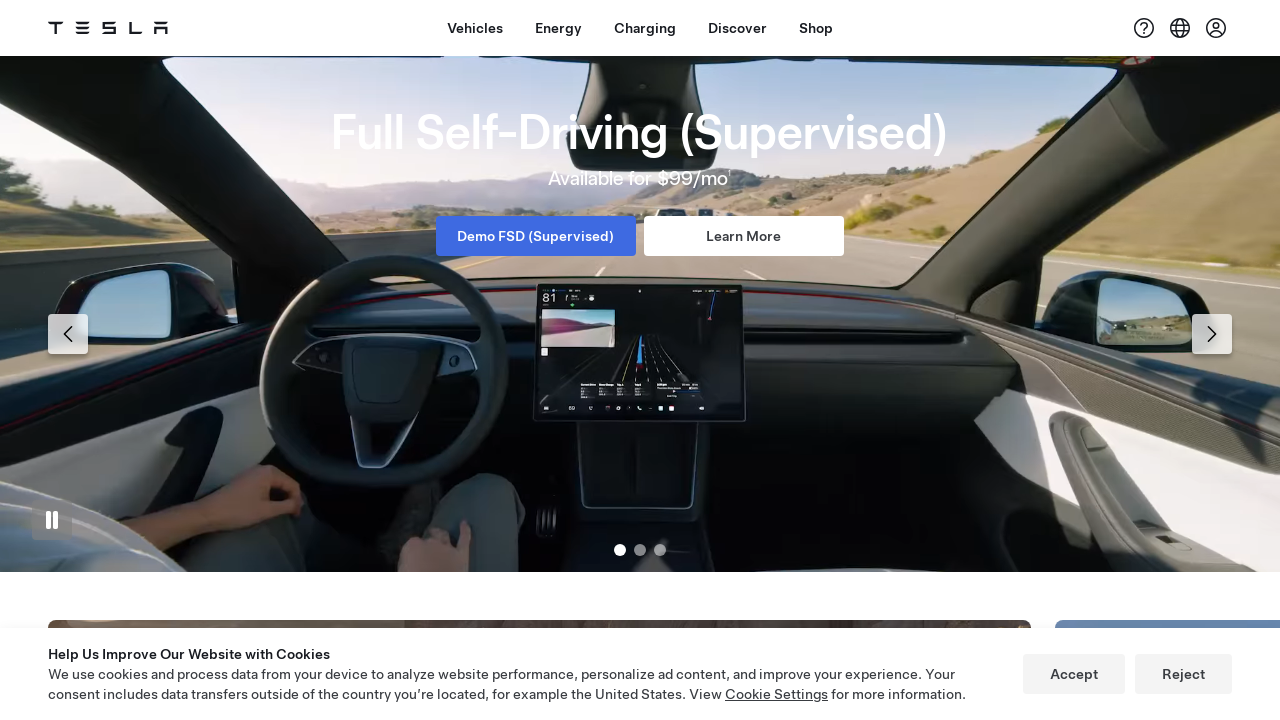

Retrieved Tesla page title
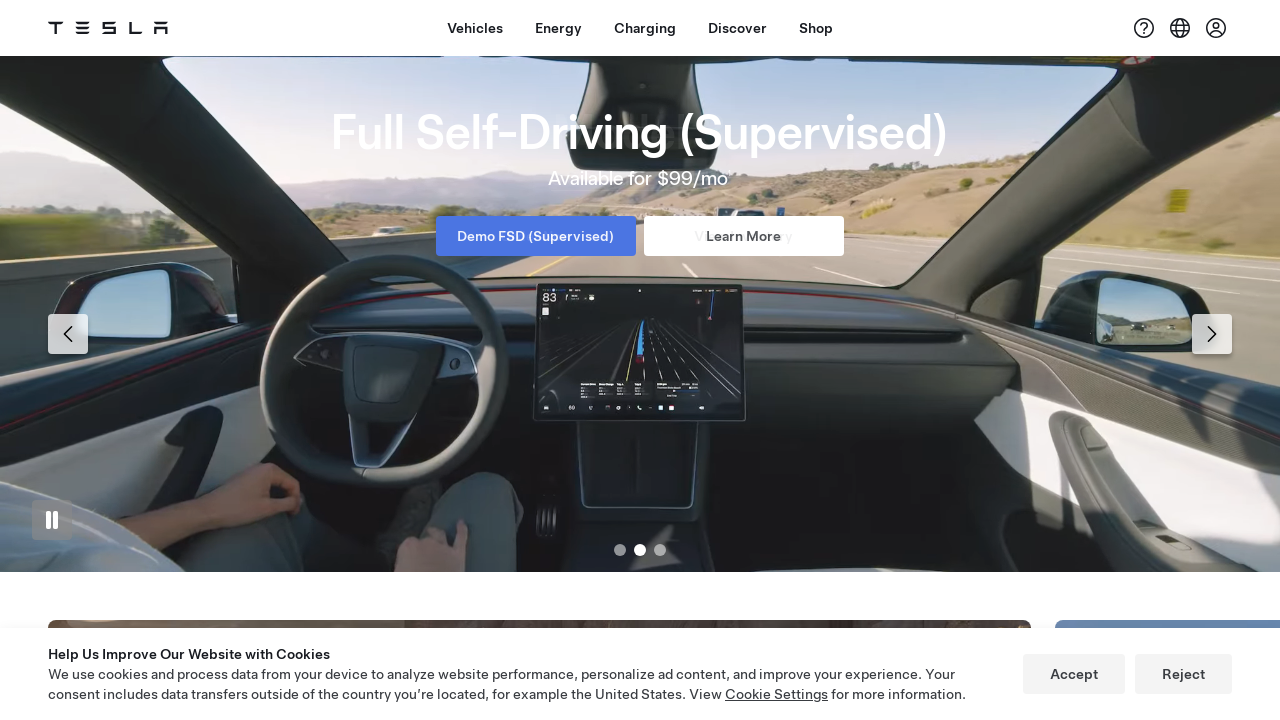

Retrieved Tesla page URL
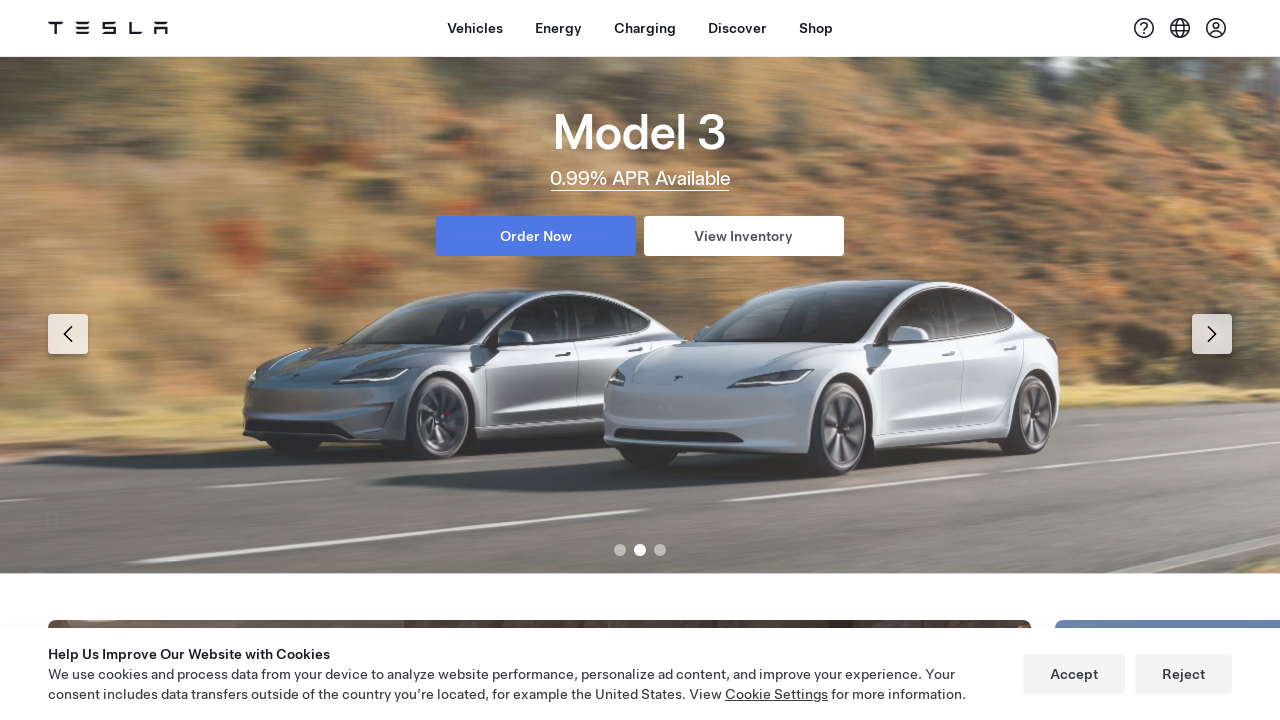

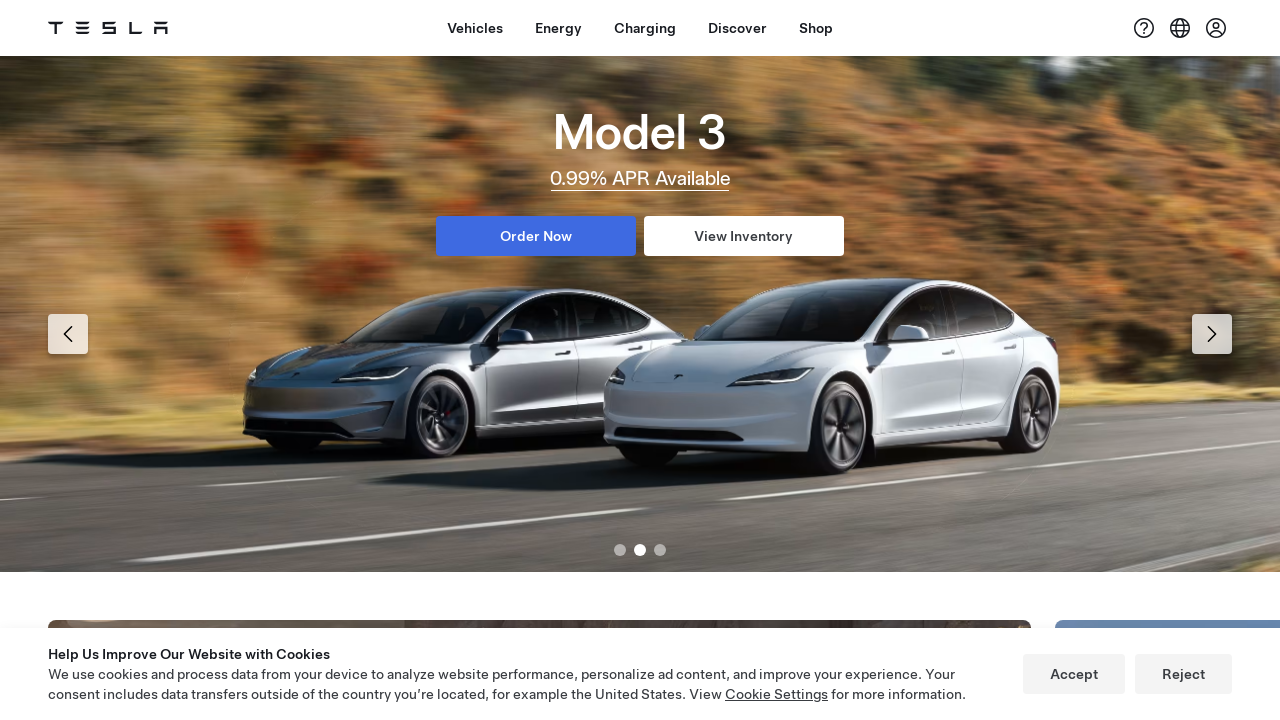